Navigates to W3Schools HTML tables tutorial page and verifies that the example customers table is present with multiple rows and columns

Starting URL: https://www.w3schools.com/html/html_tables.asp

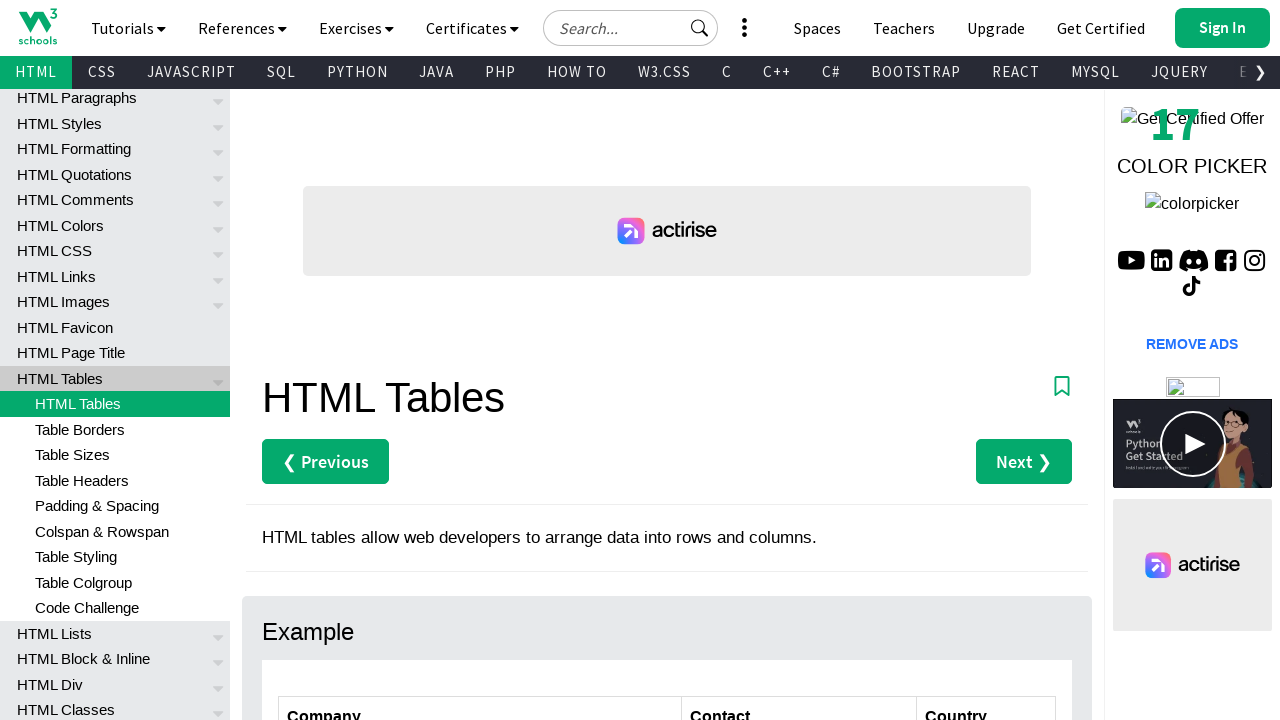

Navigated to W3Schools HTML tables tutorial page
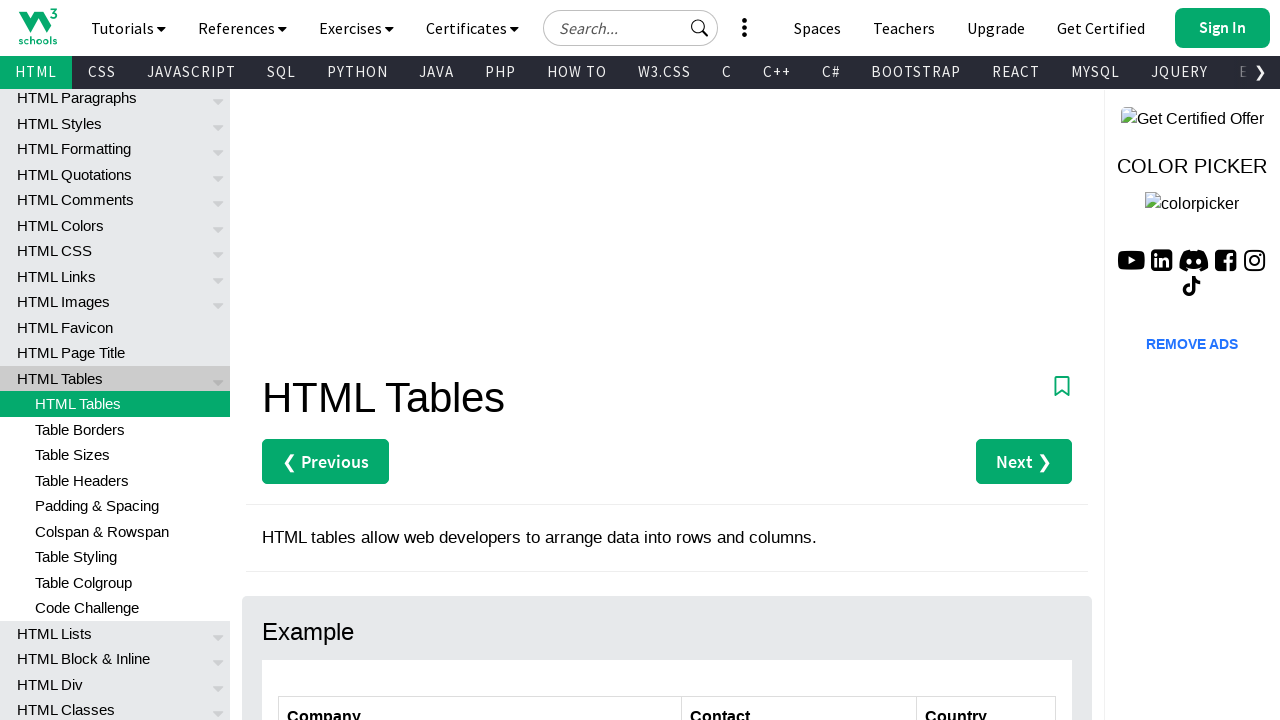

Customers table element is visible
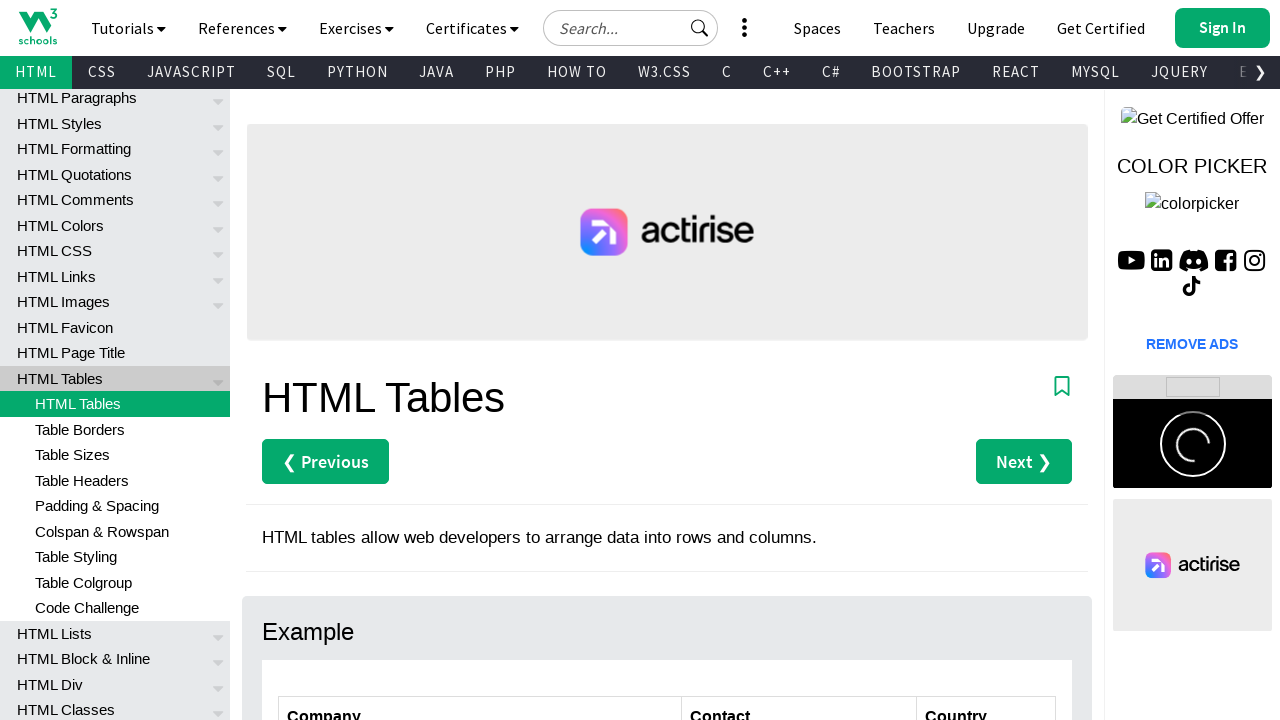

Verified customers table contains at least one data row
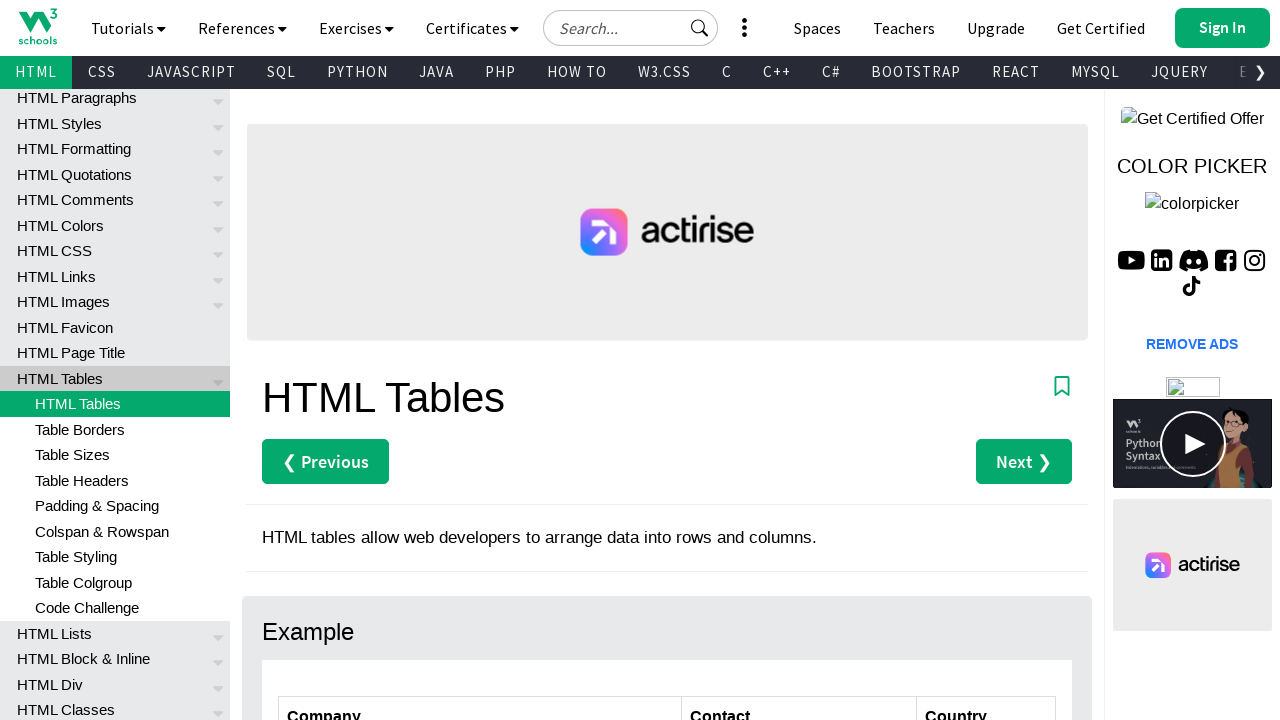

Verified customers table contains multiple columns with data cells
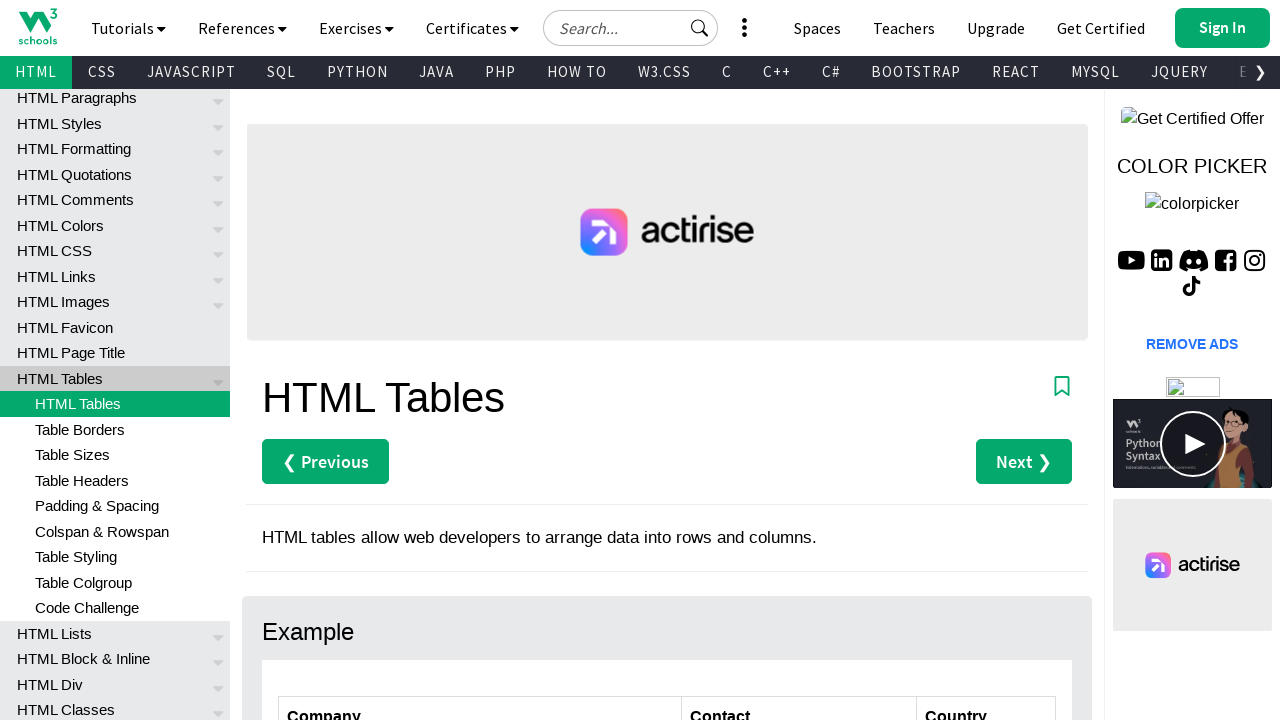

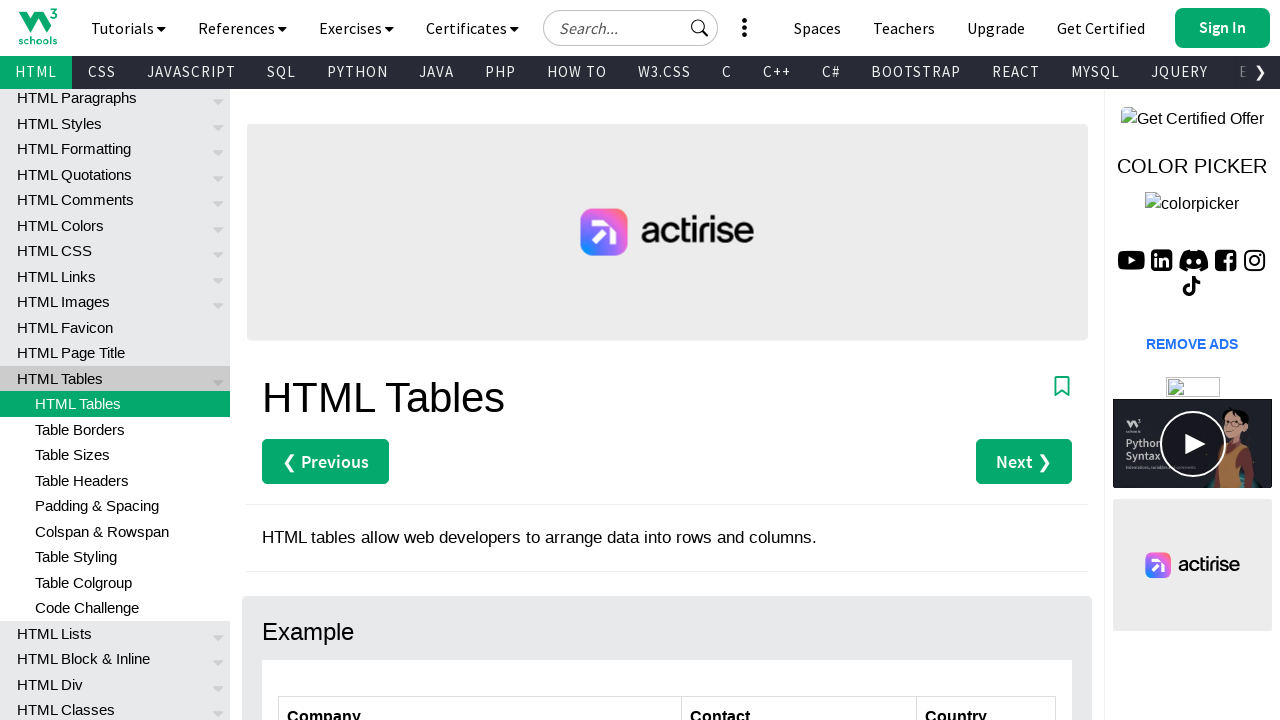